Tests interaction with iframes by locating a frame and filling a text input field within it

Starting URL: https://ui.vision/demo/webtest/frames/

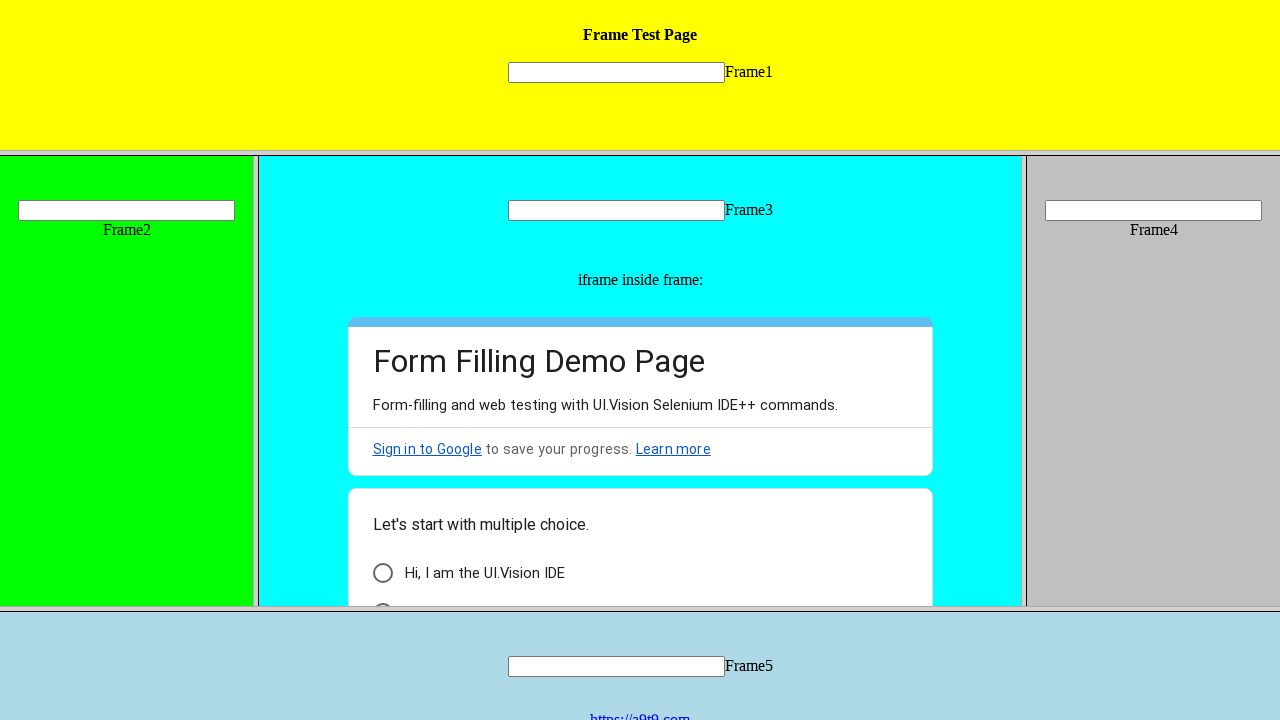

Located input field 'mytext1' within frame_1.html
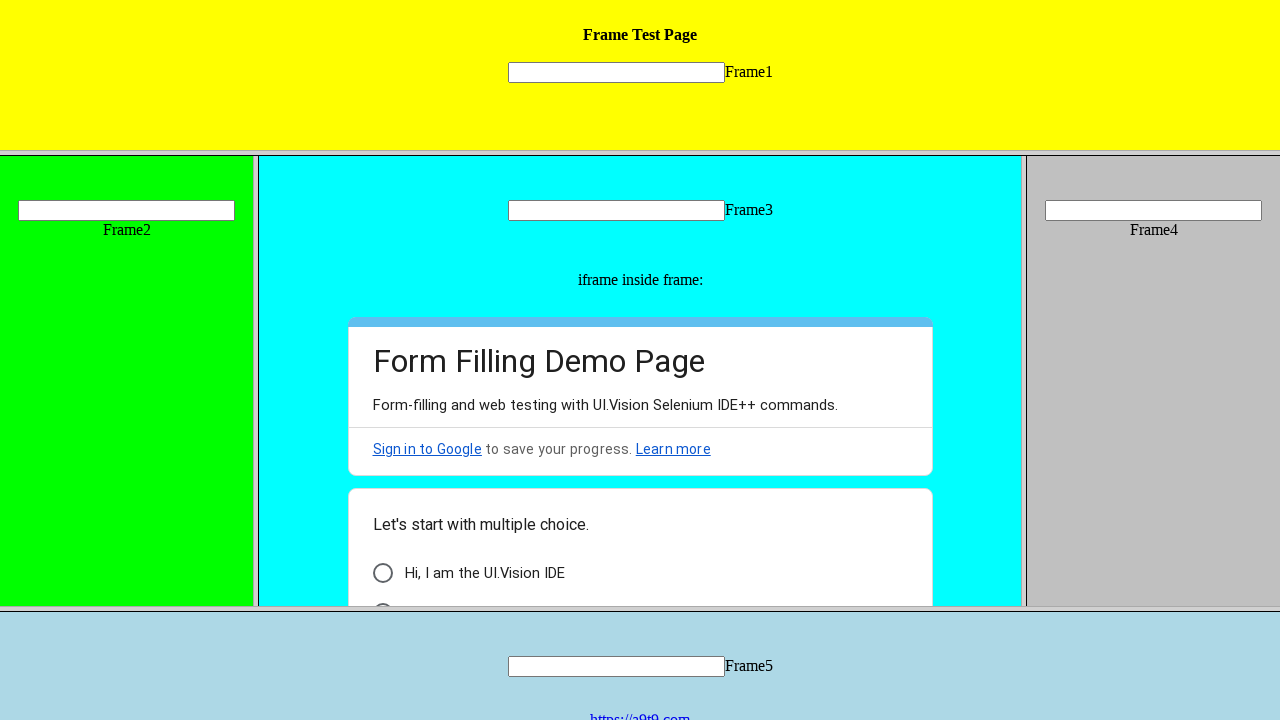

Filled text input field with 'Hello' on frame[src='frame_1.html'] >> internal:control=enter-frame >> [name='mytext1']
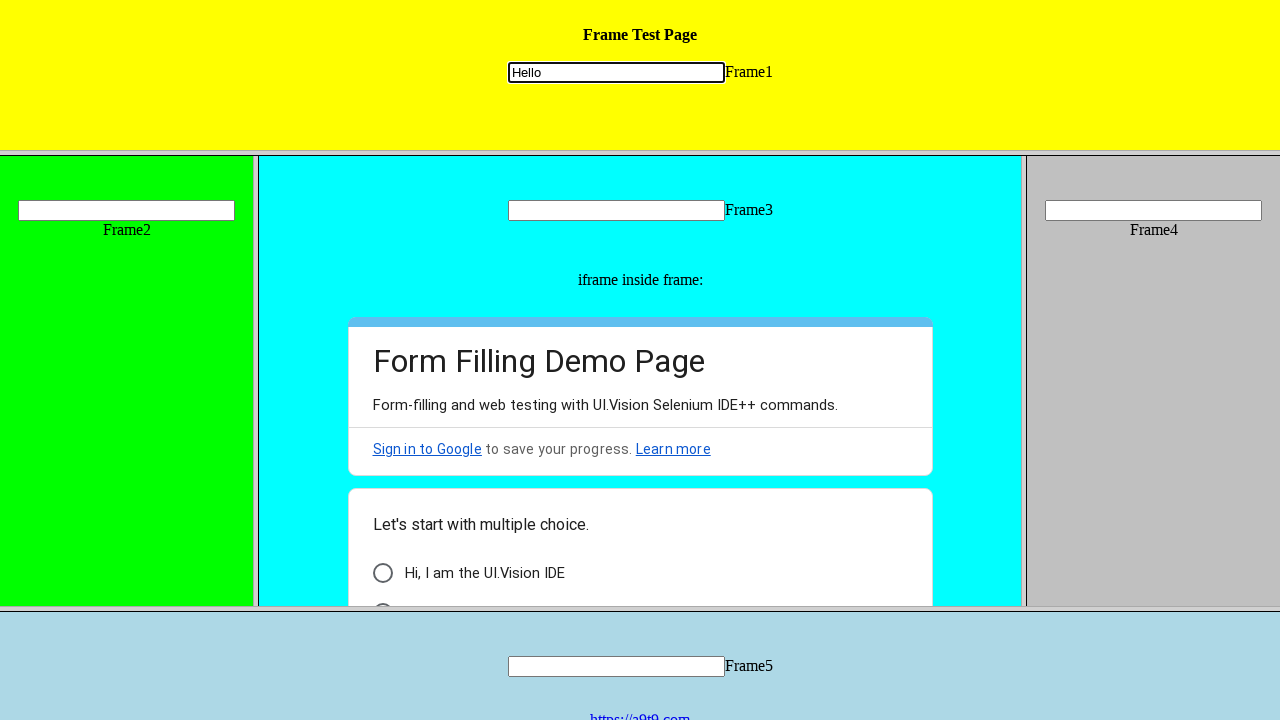

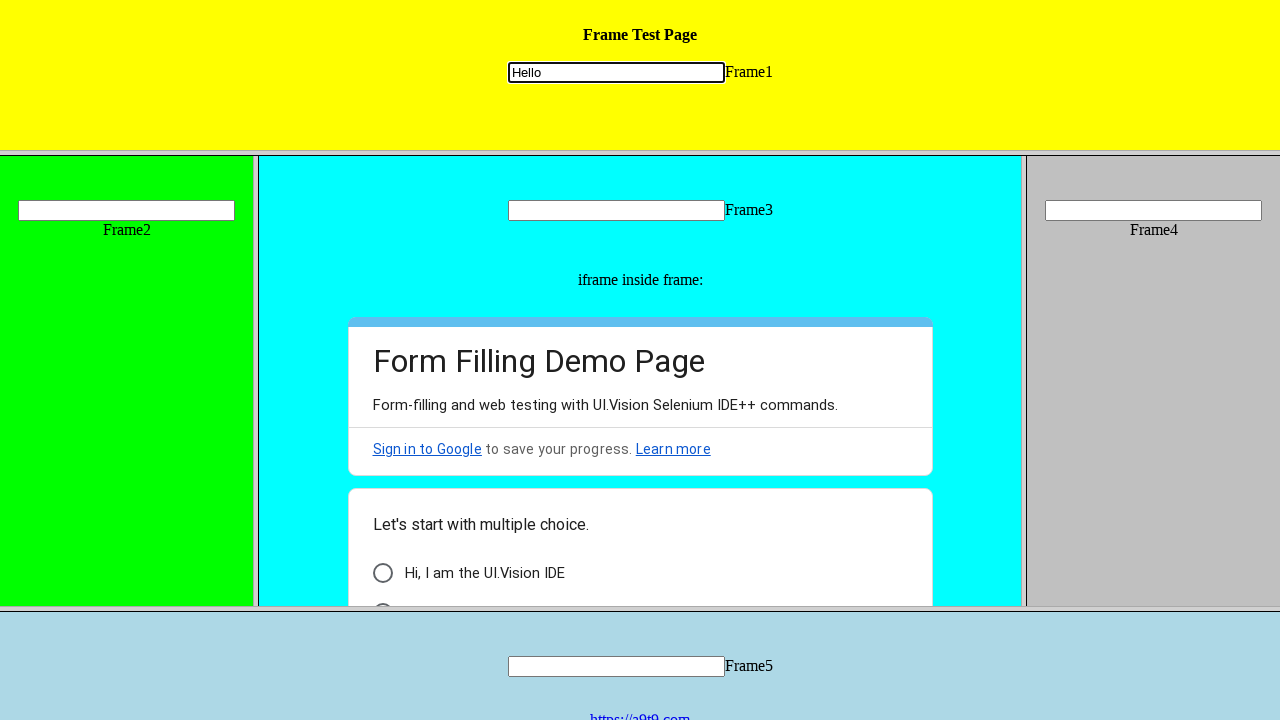